Tests sorting the Due column in descending order by clicking the column header twice and verifying the values are sorted in reverse order.

Starting URL: http://the-internet.herokuapp.com/tables

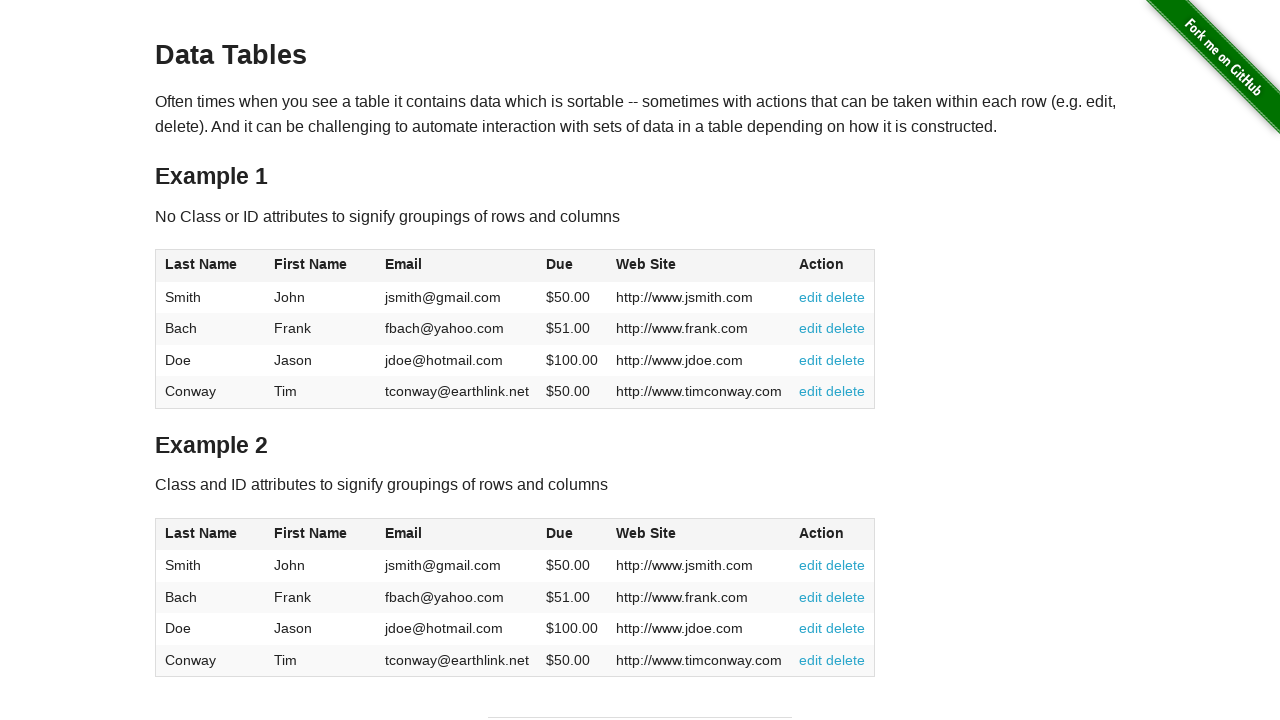

Waited for Due column header to be present
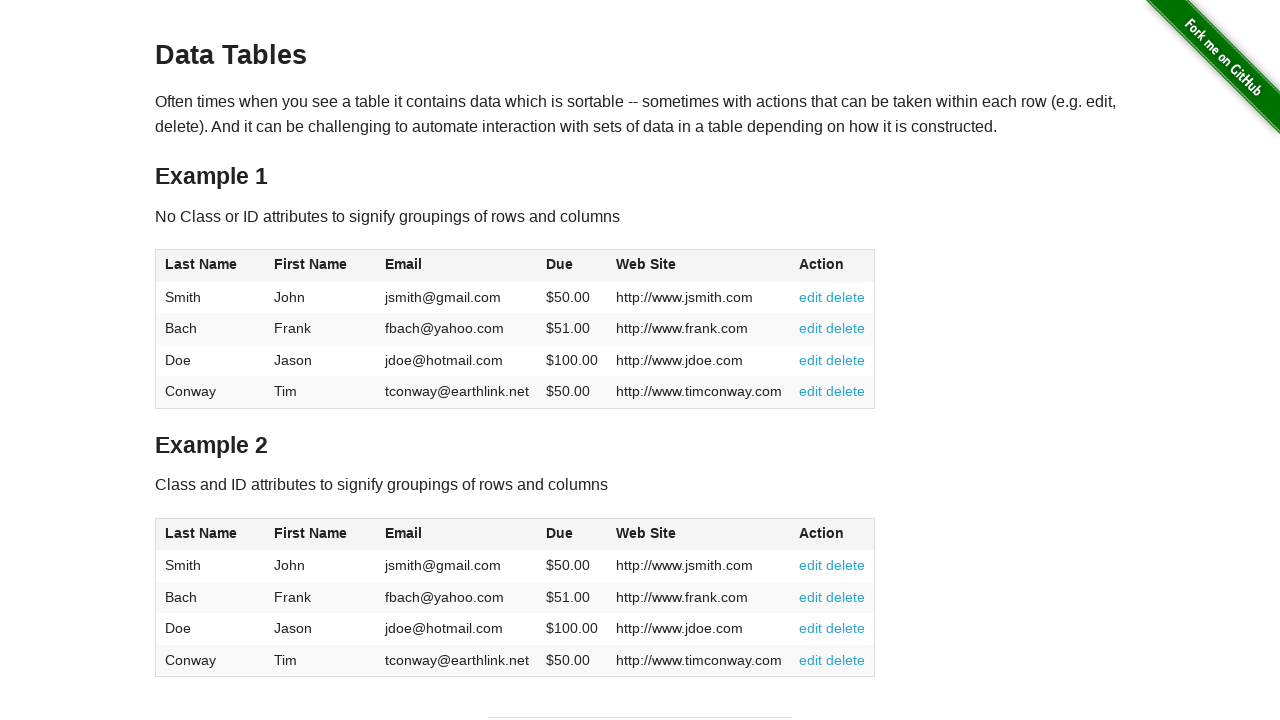

Clicked Due column header first time to sort ascending at (572, 266) on #table1 thead tr th:nth-child(4)
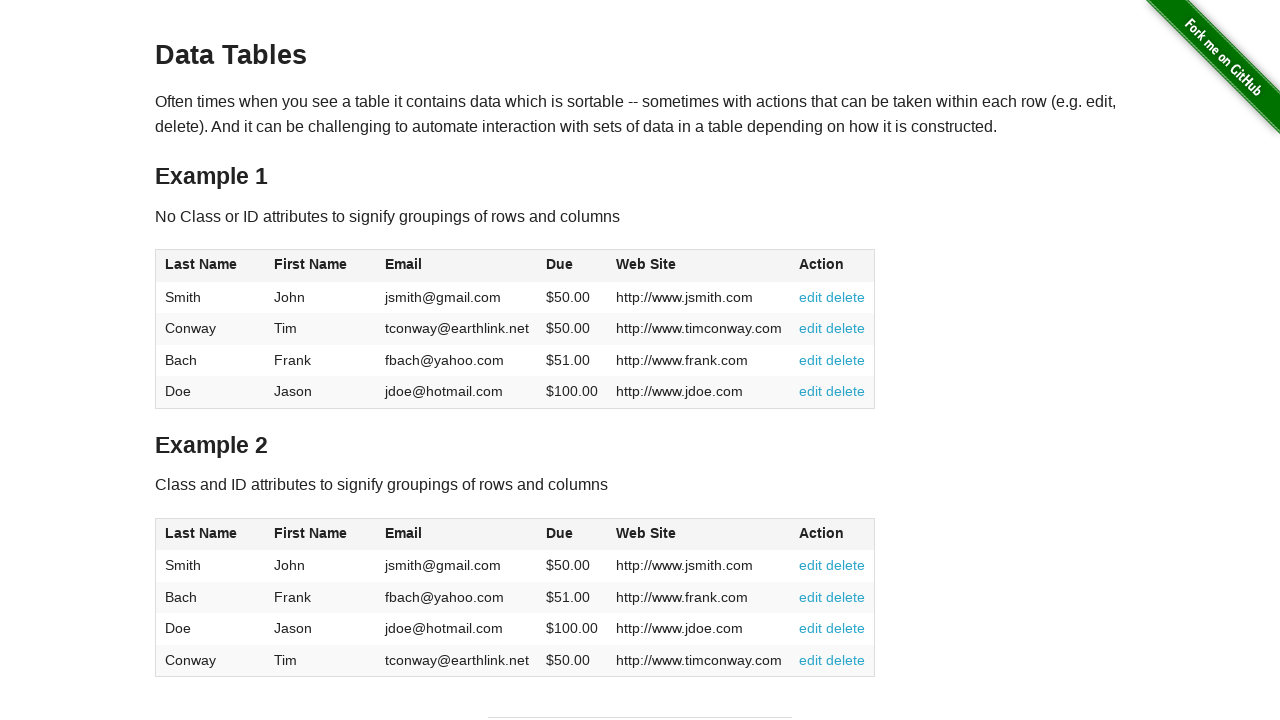

Clicked Due column header second time to sort descending at (572, 266) on #table1 thead tr th:nth-child(4)
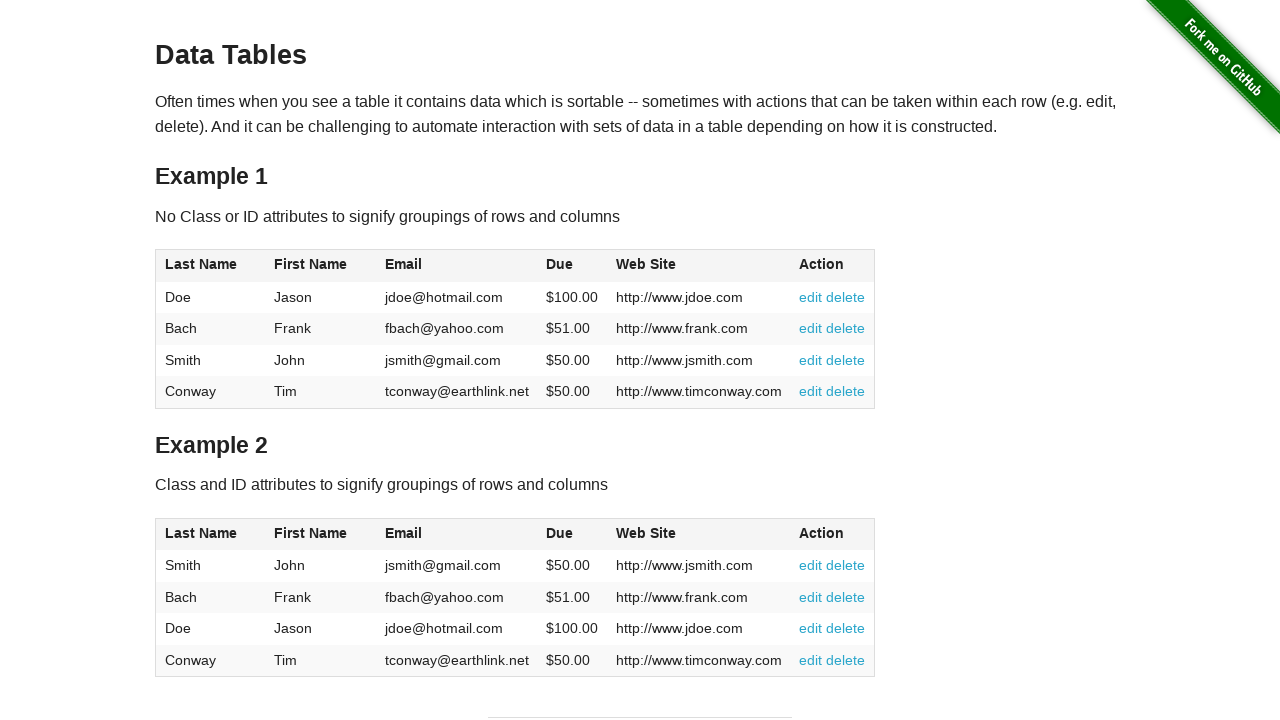

Table updated with descending order Due values
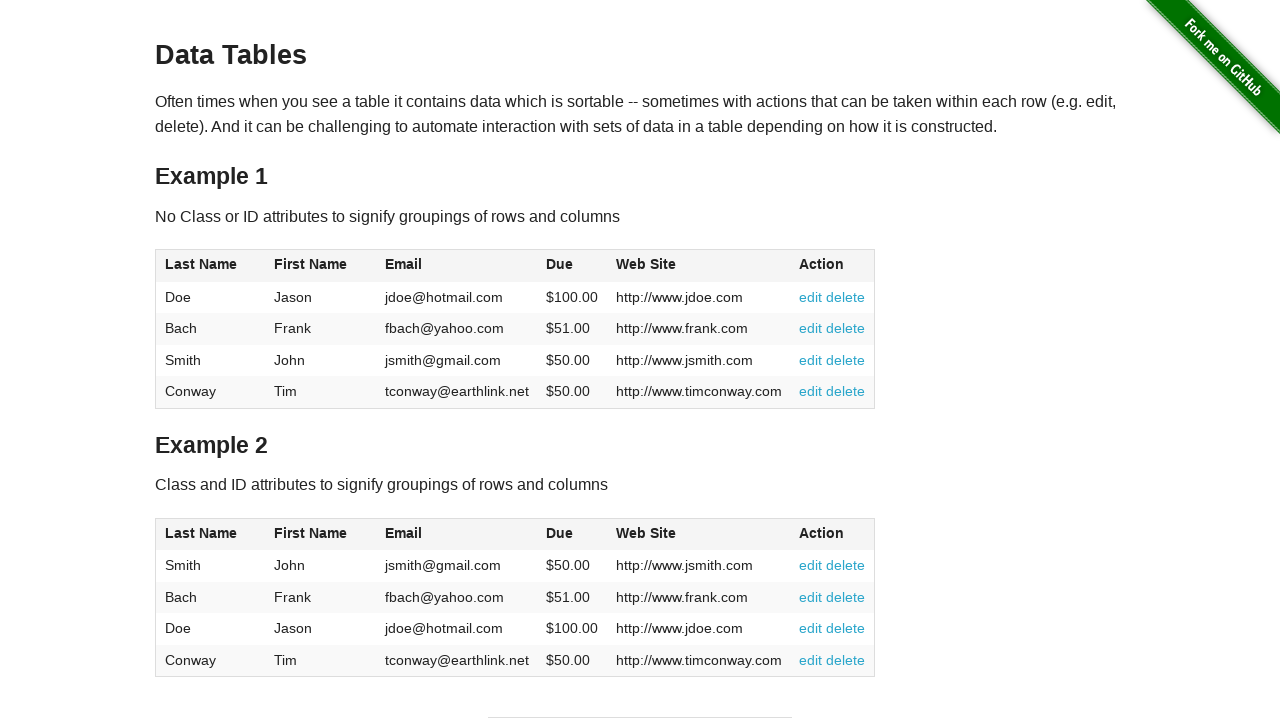

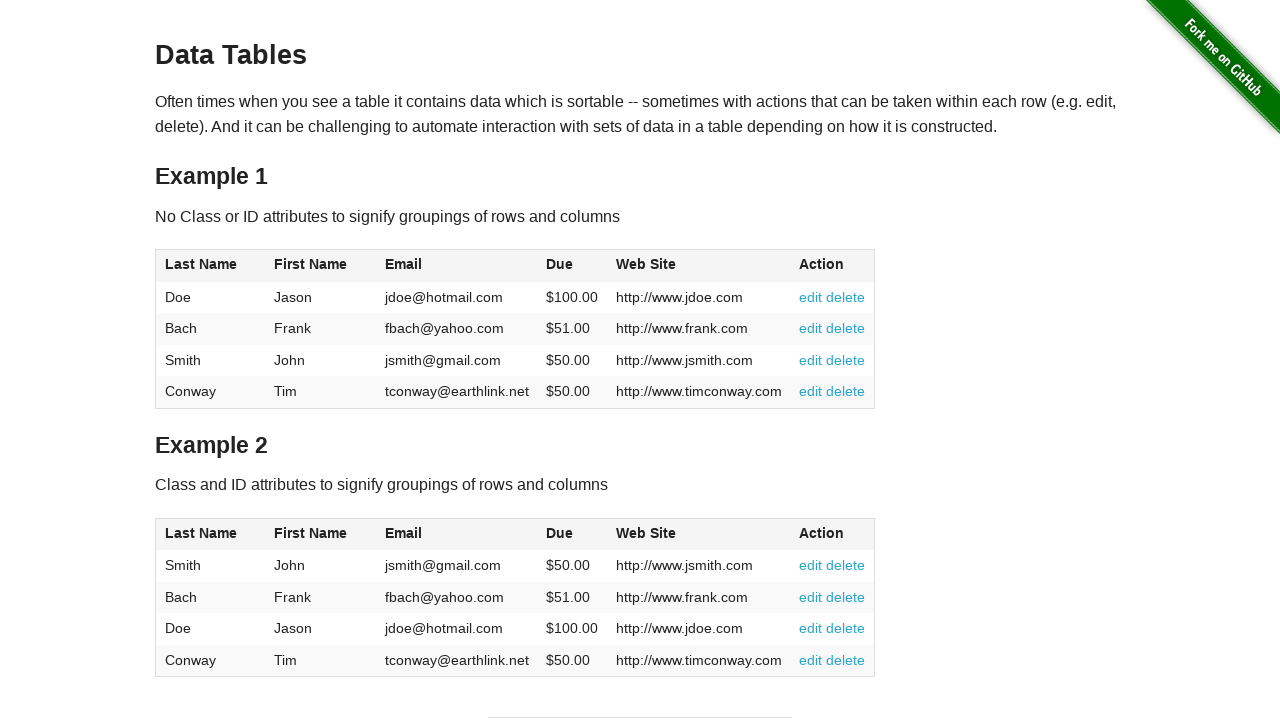